Navigates to a Selenium test page and clicks on a link labeled "Podstawowa strona testowa" (Basic test page) using JavaScript execution.

Starting URL: https://testeroprogramowania.github.io/selenium/

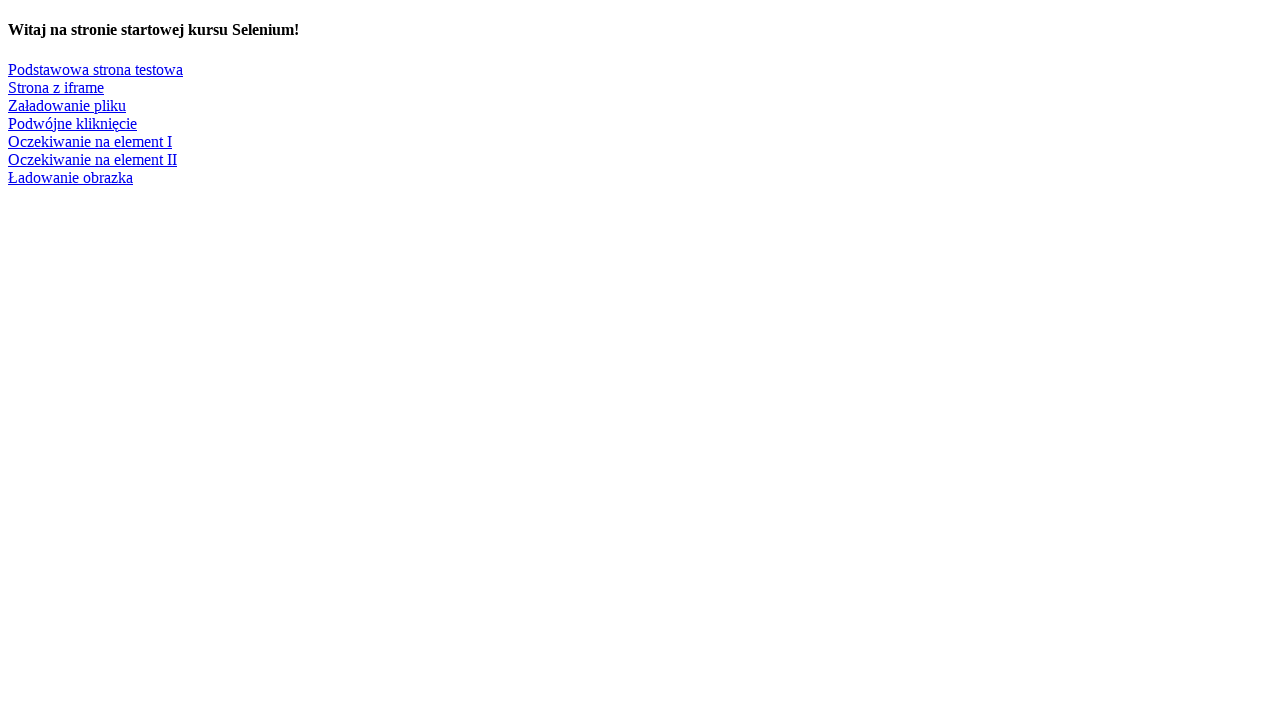

Clicked on 'Podstawowa strona testowa' link at (96, 69) on text=Podstawowa strona testowa
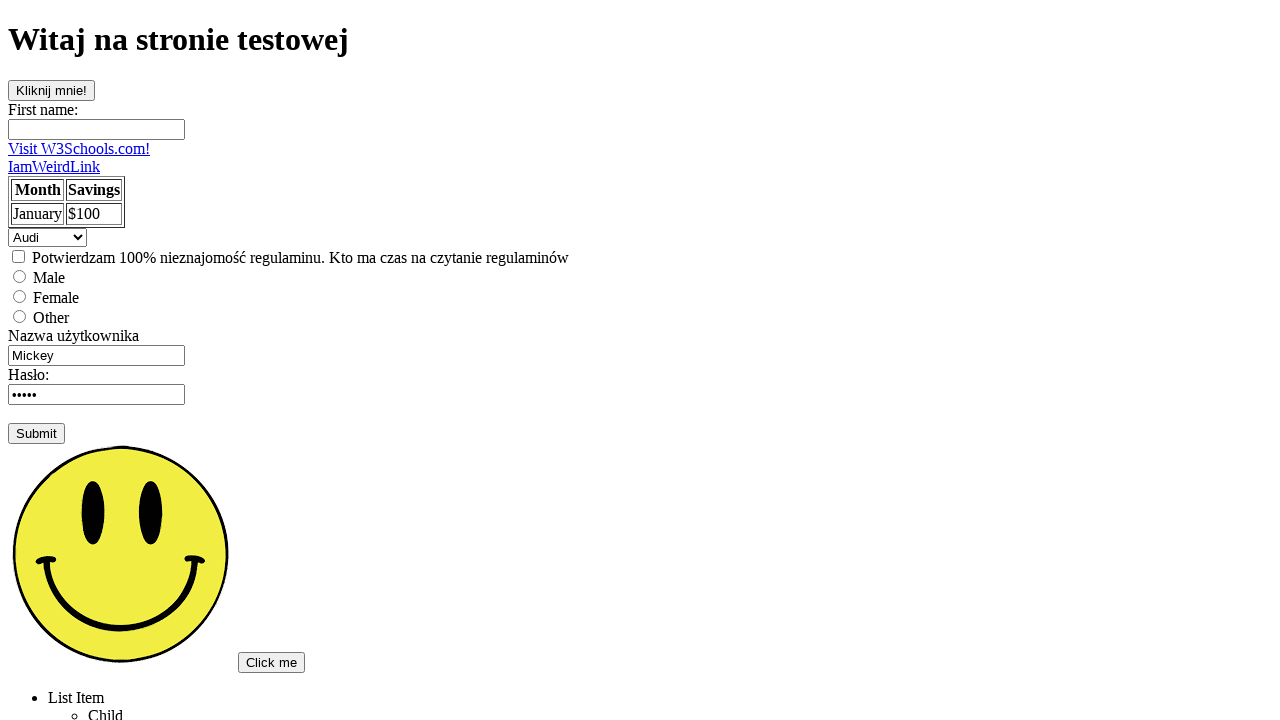

Page load state completed
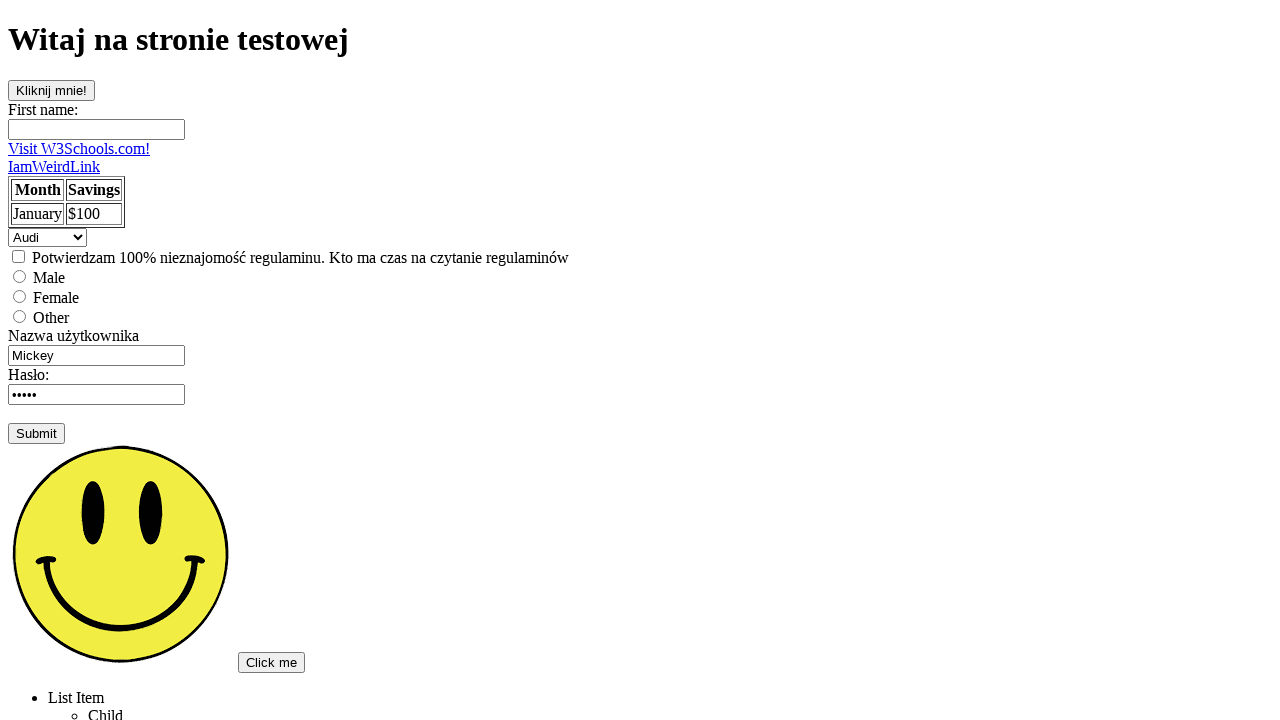

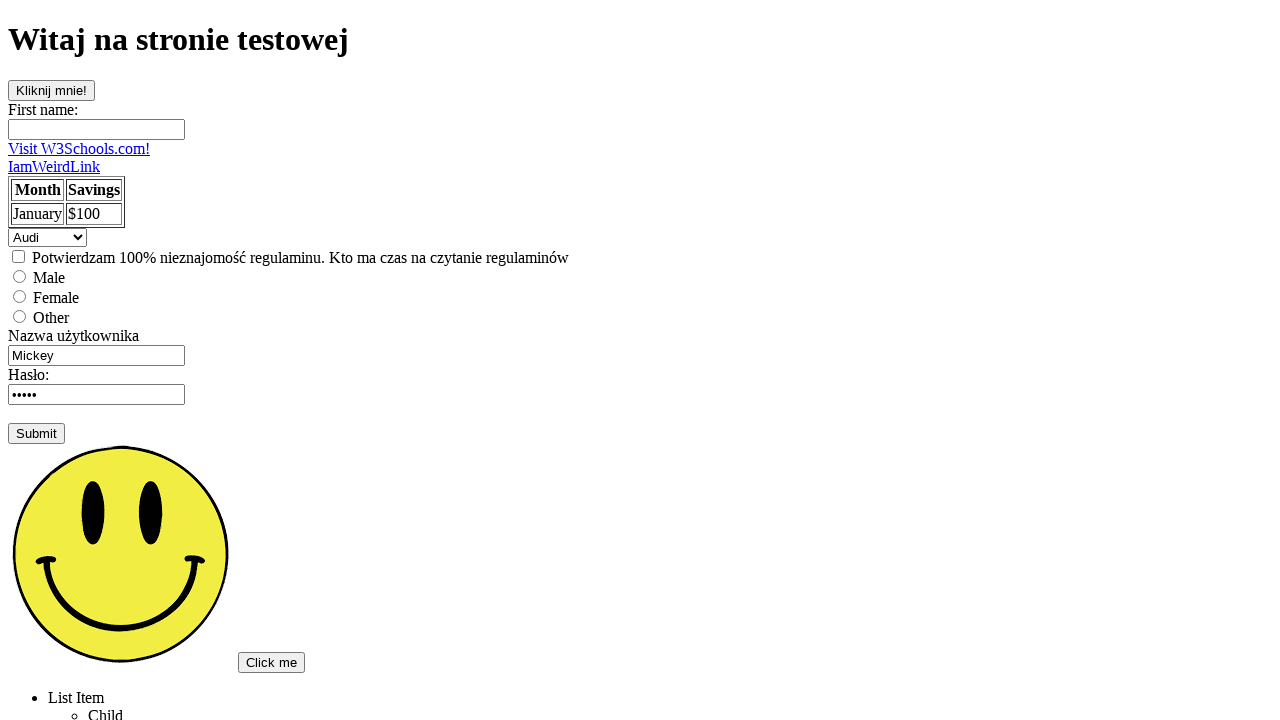